Tests single select dropdown functionality by selecting an option from the old style select menu

Starting URL: https://demoqa.com/select-menu

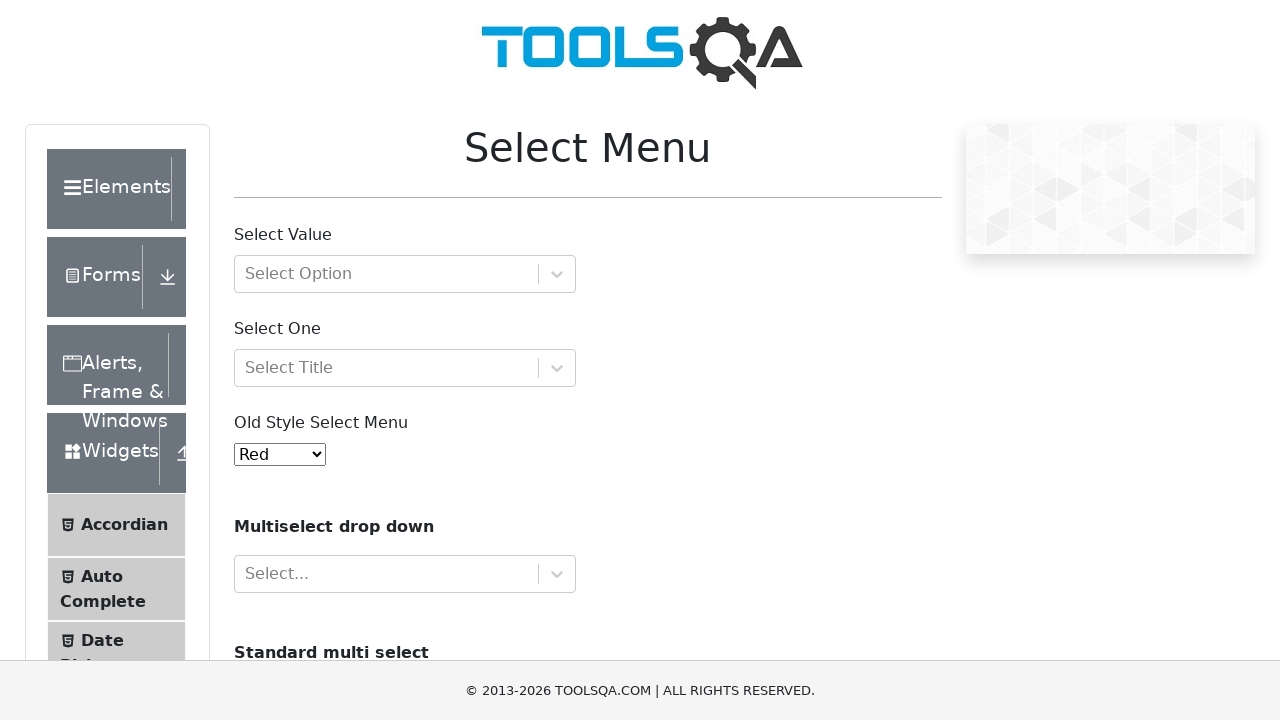

Selected 'Green' from the old style select menu dropdown on #oldSelectMenu
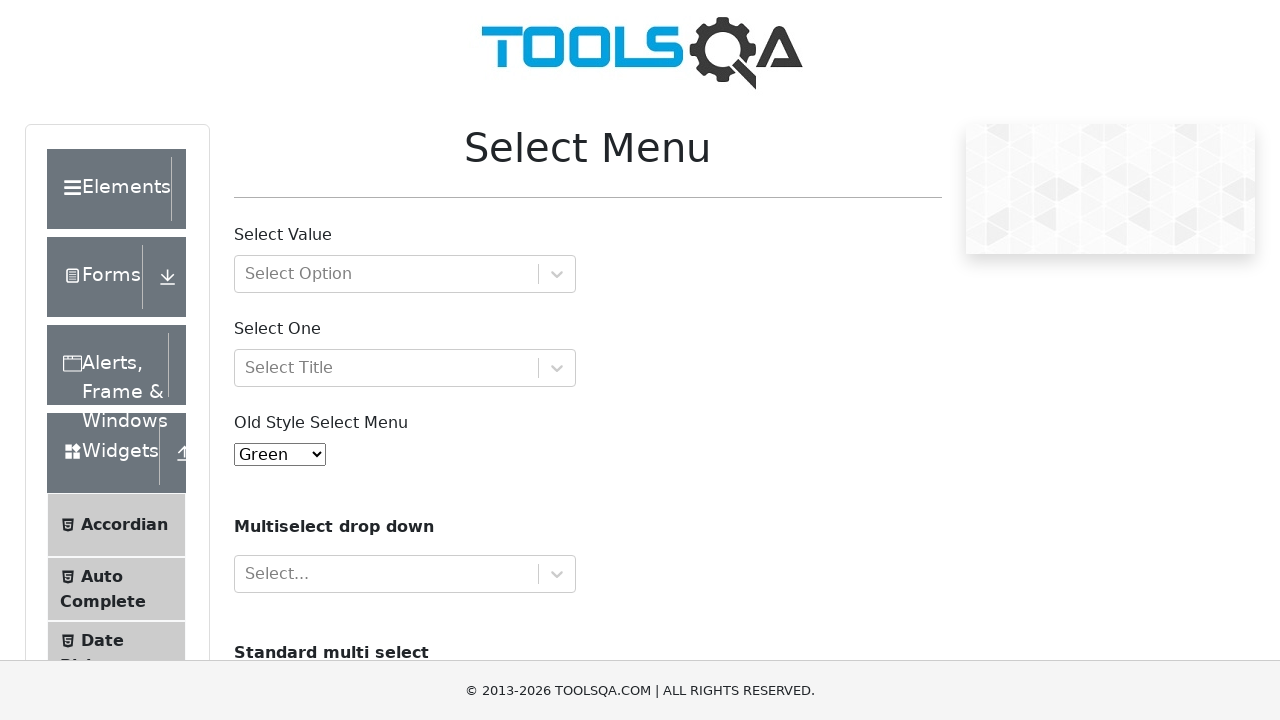

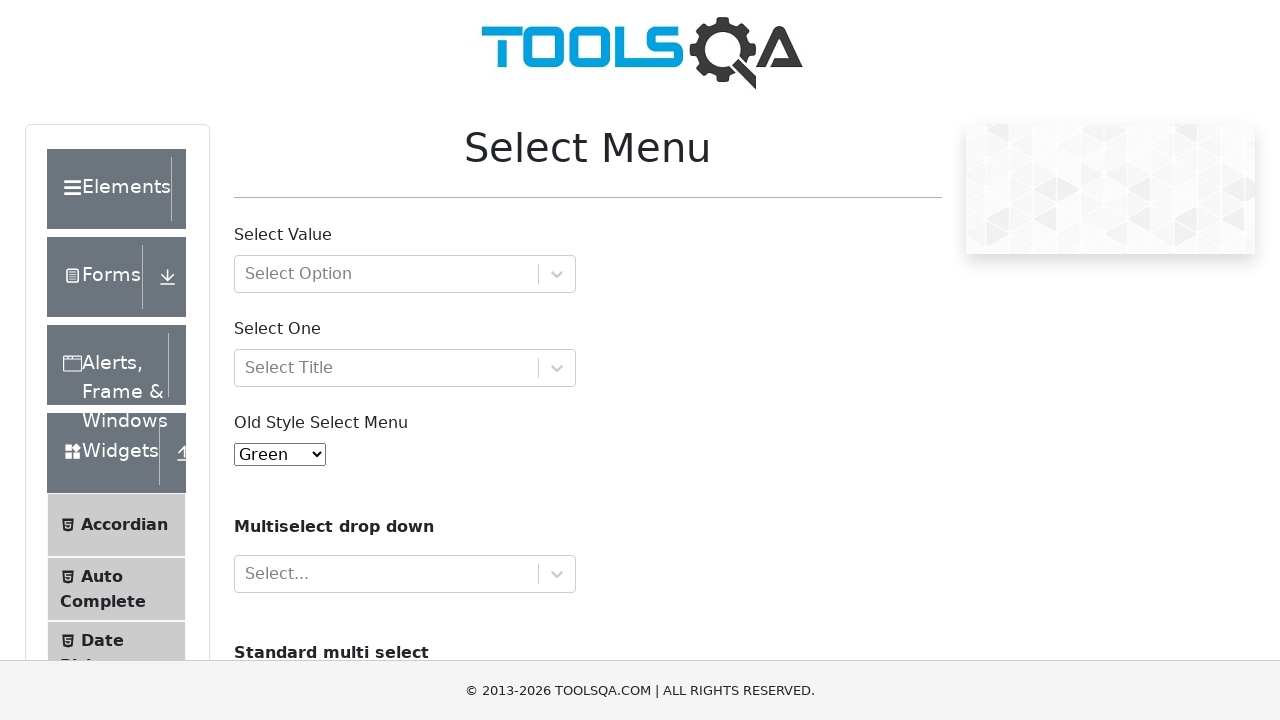